Tests multi-select functionality by clicking on options while holding Shift key to select multiple items, then clicking a button to show the selected values and verifying the result.

Starting URL: https://www.selenium.dev/selenium/web/formSelectionPage.html

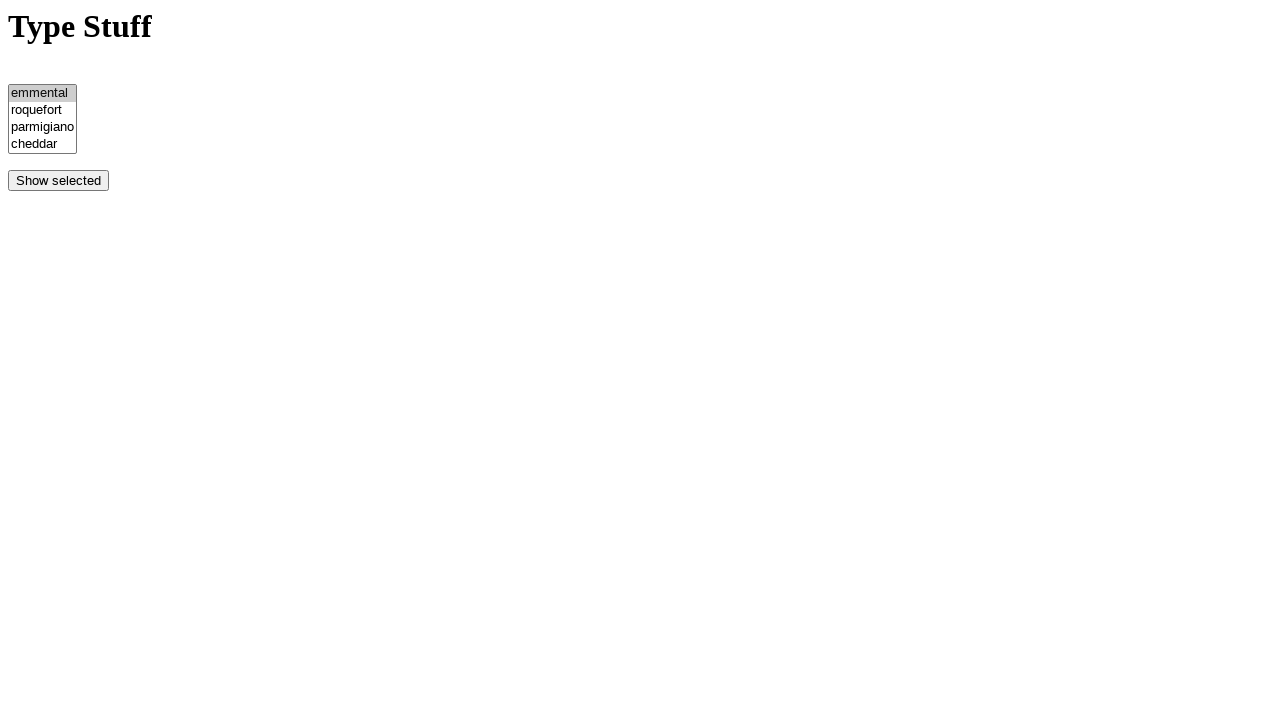

Retrieved all option elements from the select dropdown
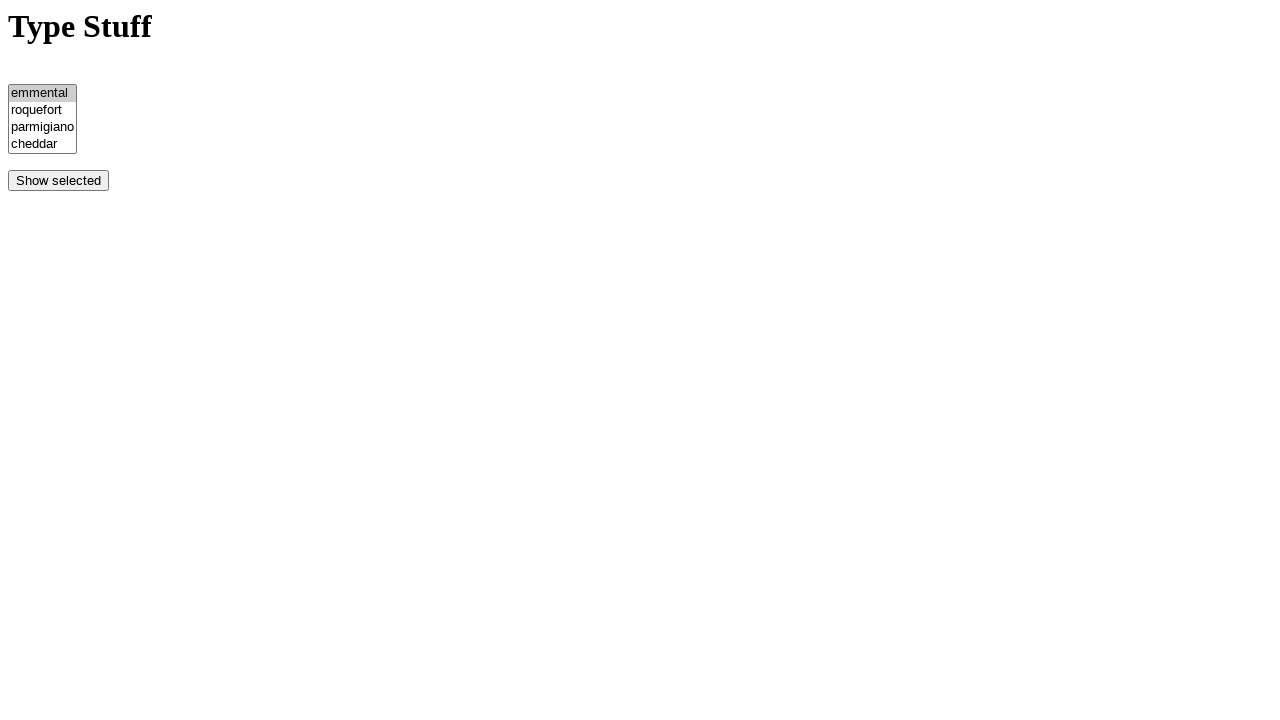

Clicked on the second option (Roquefort) at (42, 111) on option >> nth=1
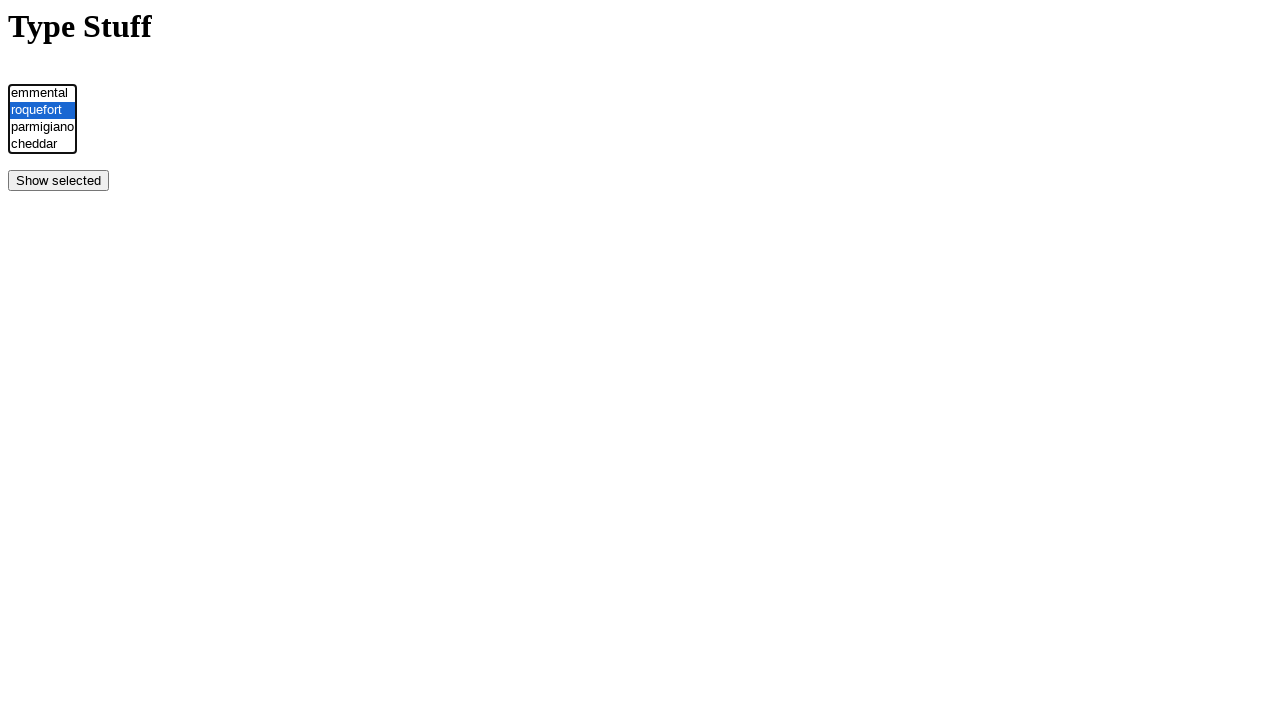

Shift-clicked on the fourth option (Cheddar) to multi-select range at (42, 145) on option >> nth=3
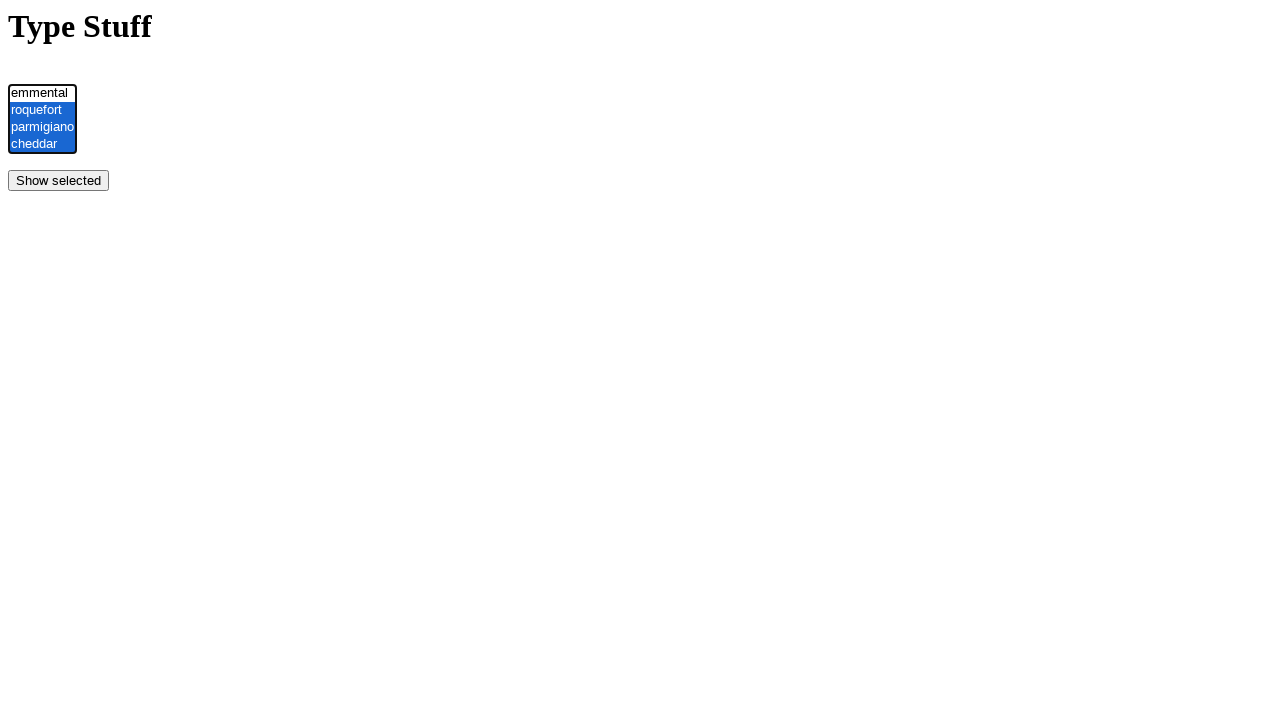

Clicked the 'Show Selected' button to display selected values at (58, 181) on input[name='showselected']
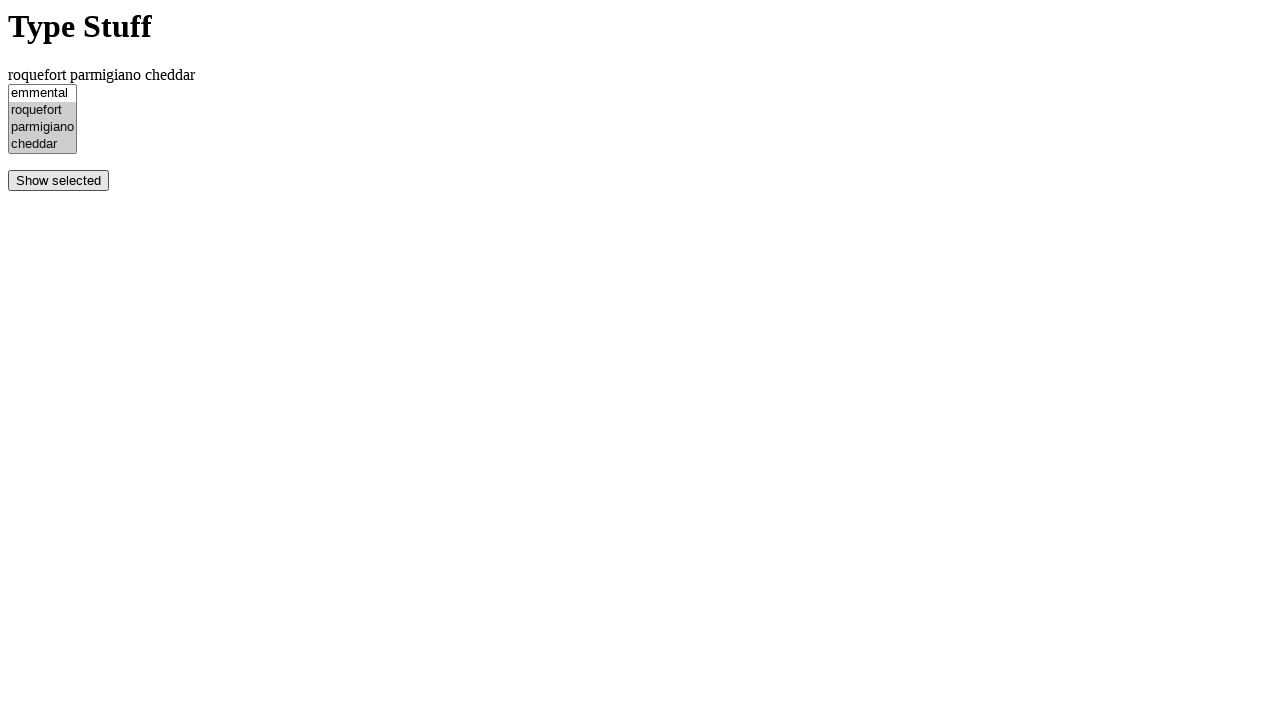

Result element loaded and is visible
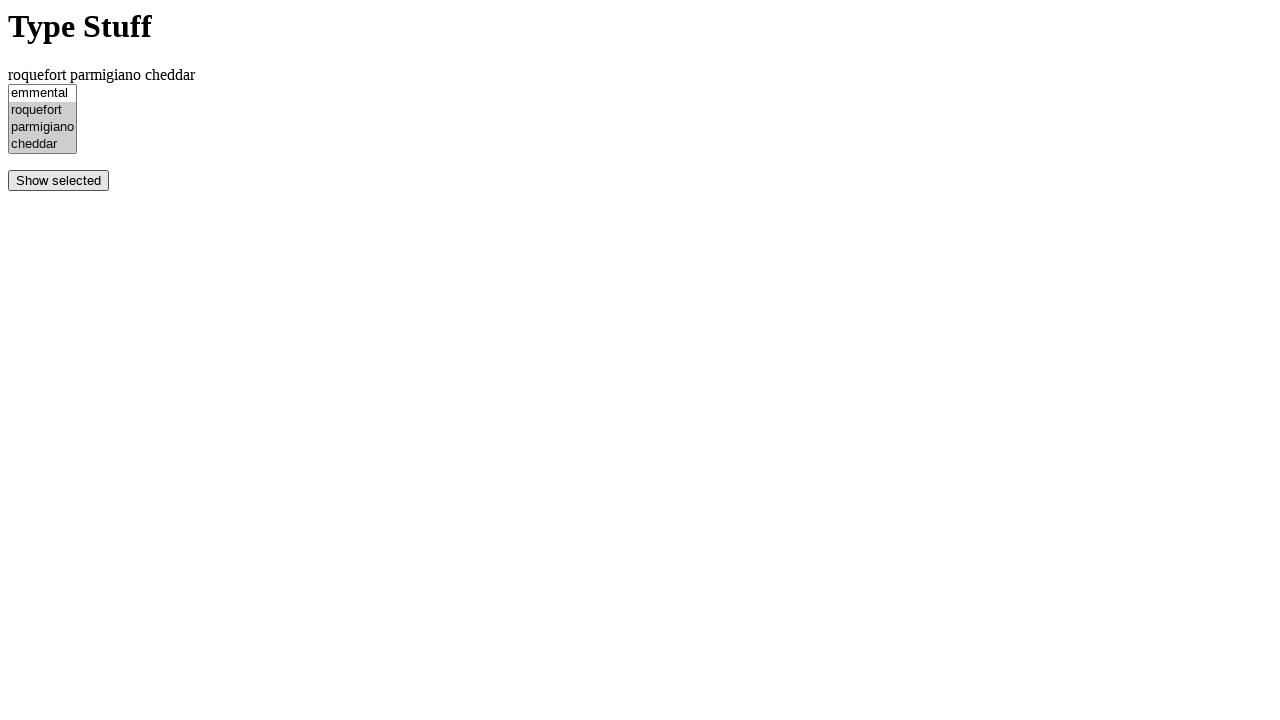

Retrieved result text content
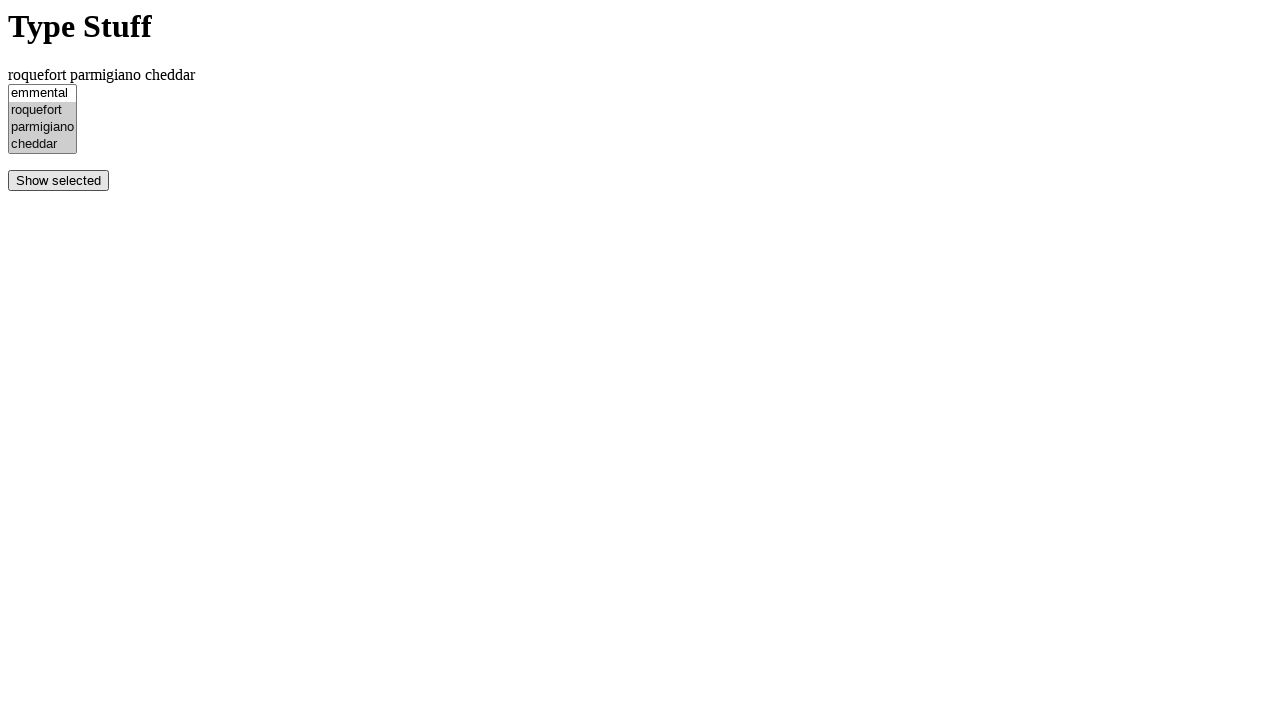

Verified that all three selected cheeses (Roquefort, Parmigiano, Cheddar) are present in the result
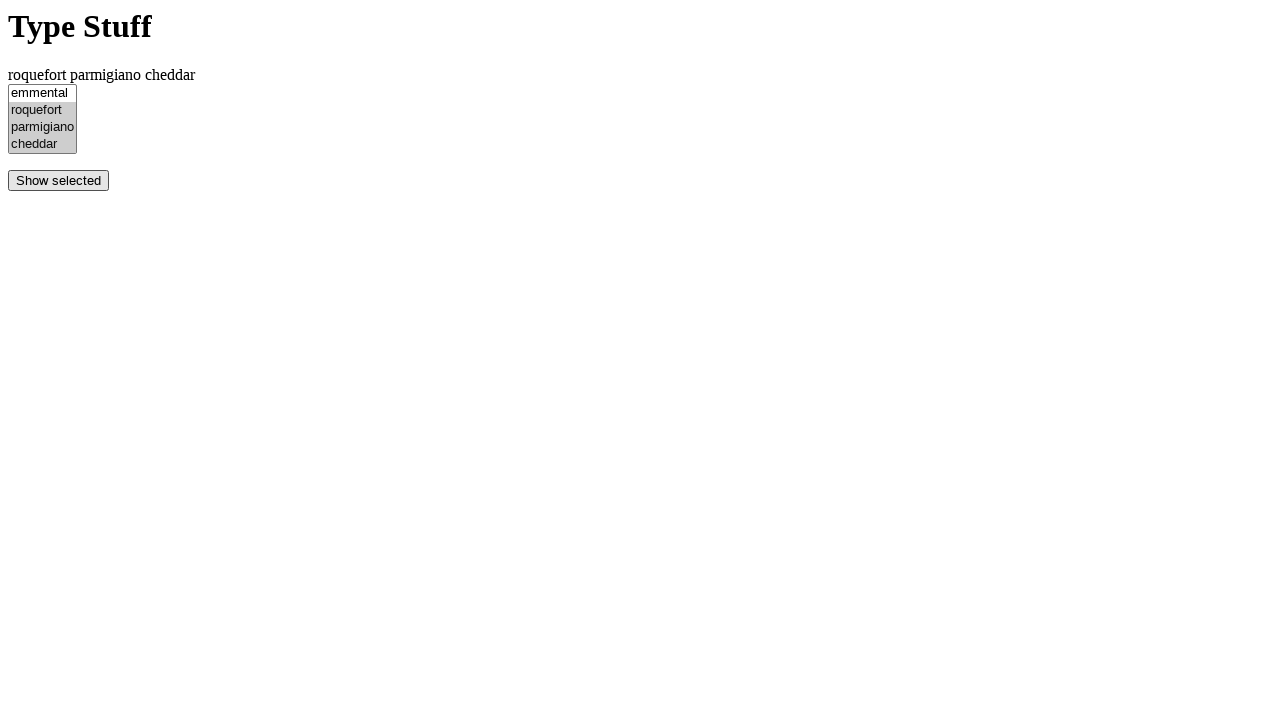

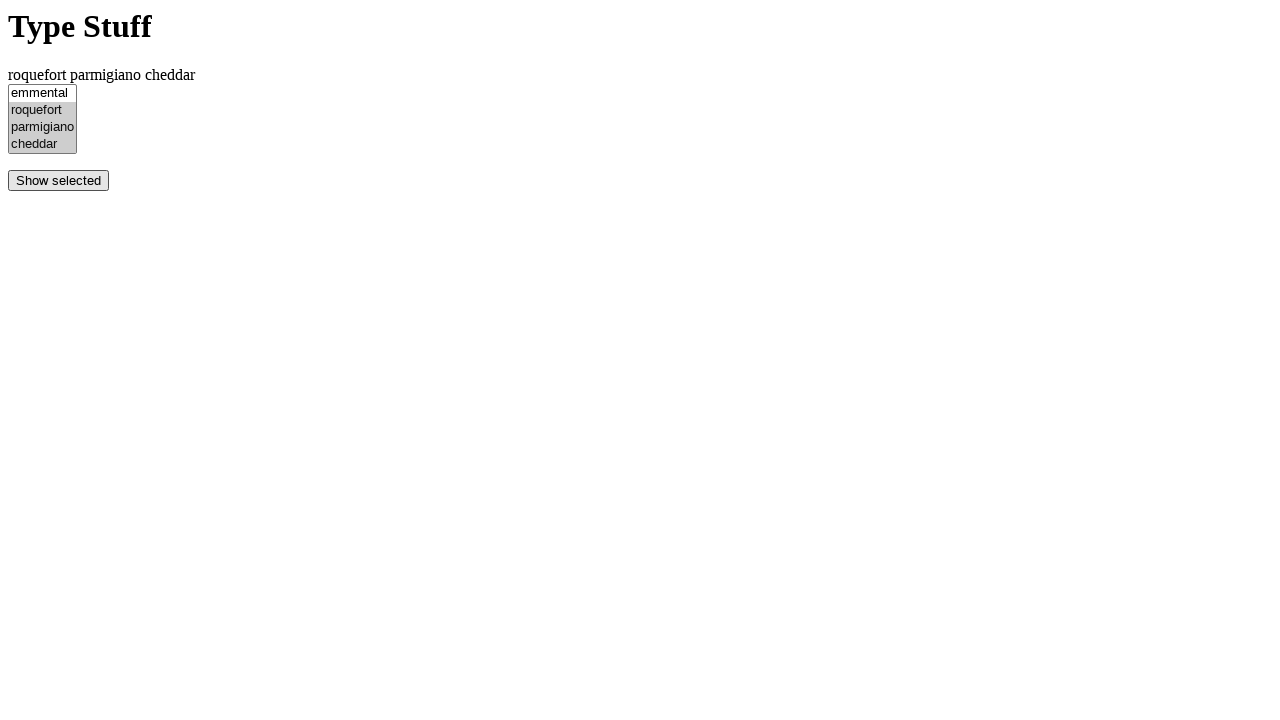